Tests file upload functionality by uploading a file using the choose file button and verifying the "File Uploaded!" confirmation message is displayed.

Starting URL: https://the-internet.herokuapp.com/upload

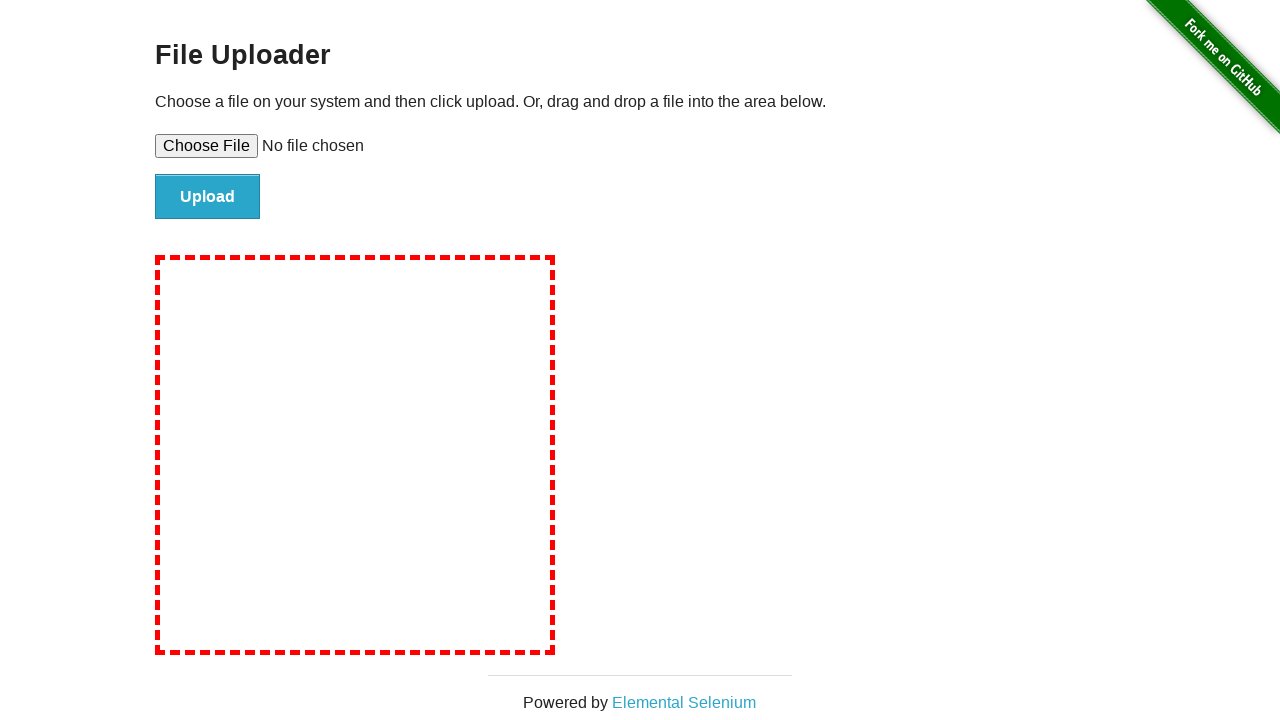

Created temporary test file for upload
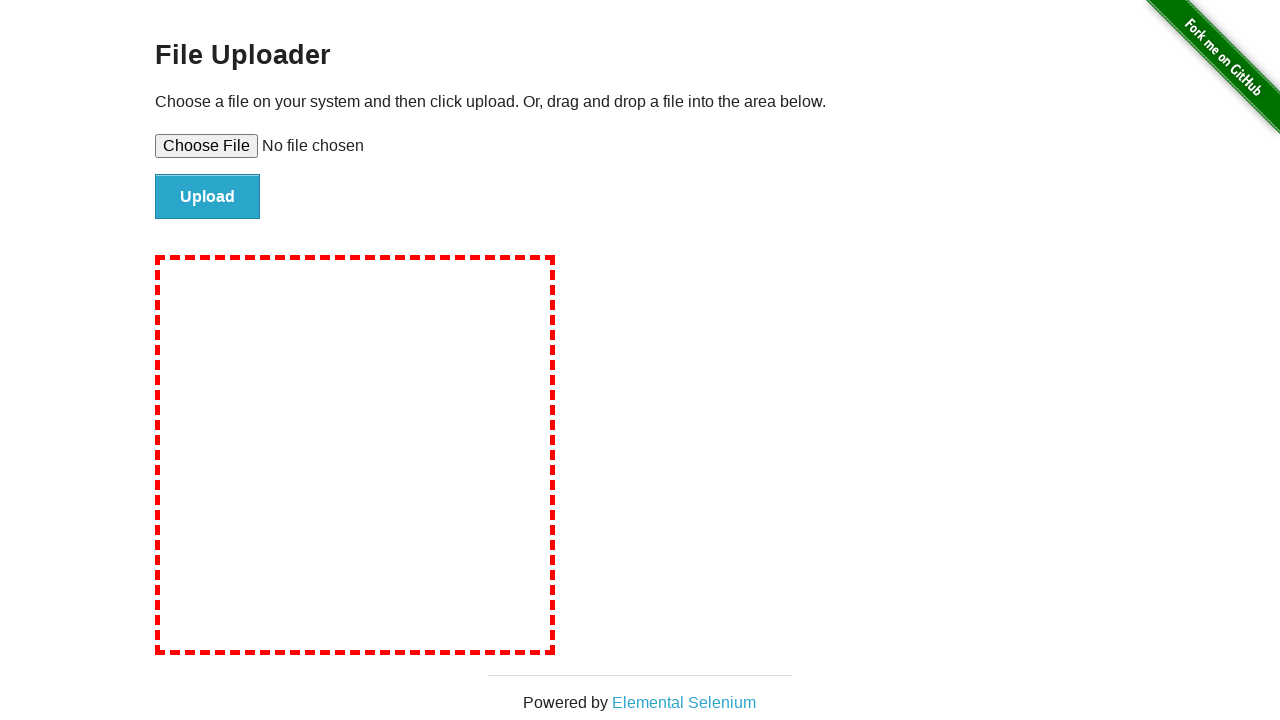

Selected test file using file upload input
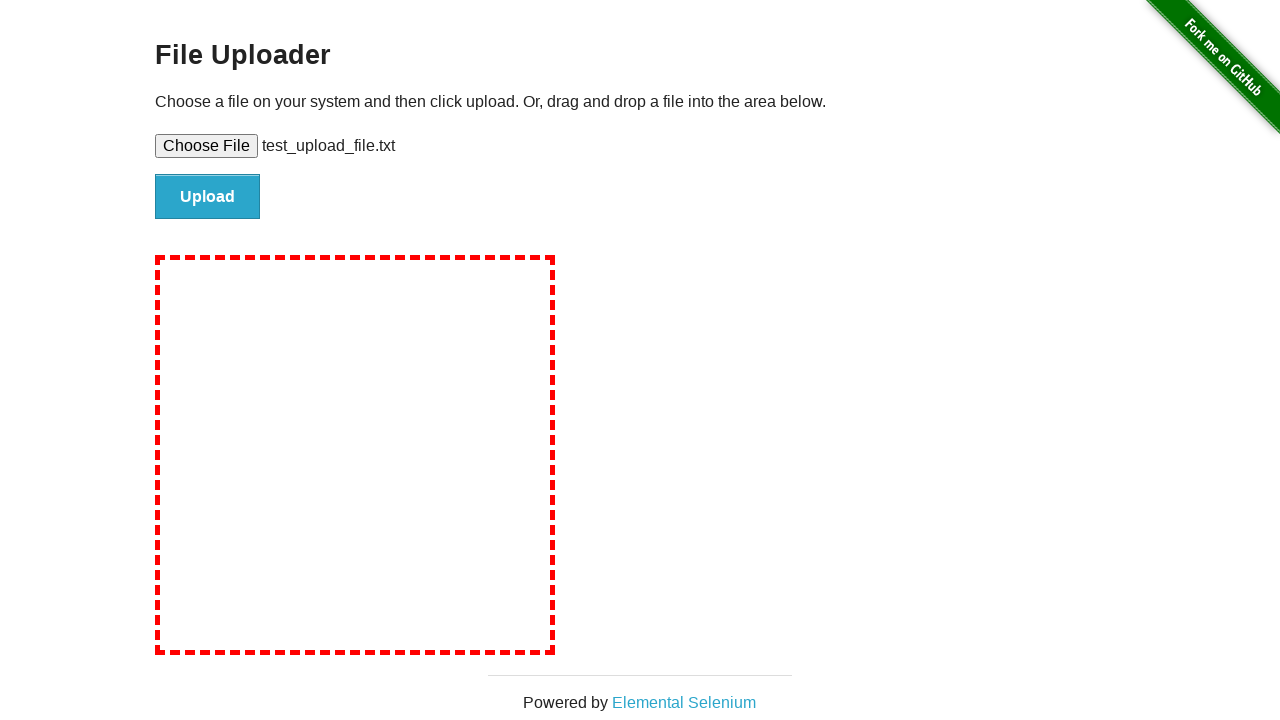

Clicked Upload button to submit file at (208, 197) on #file-submit
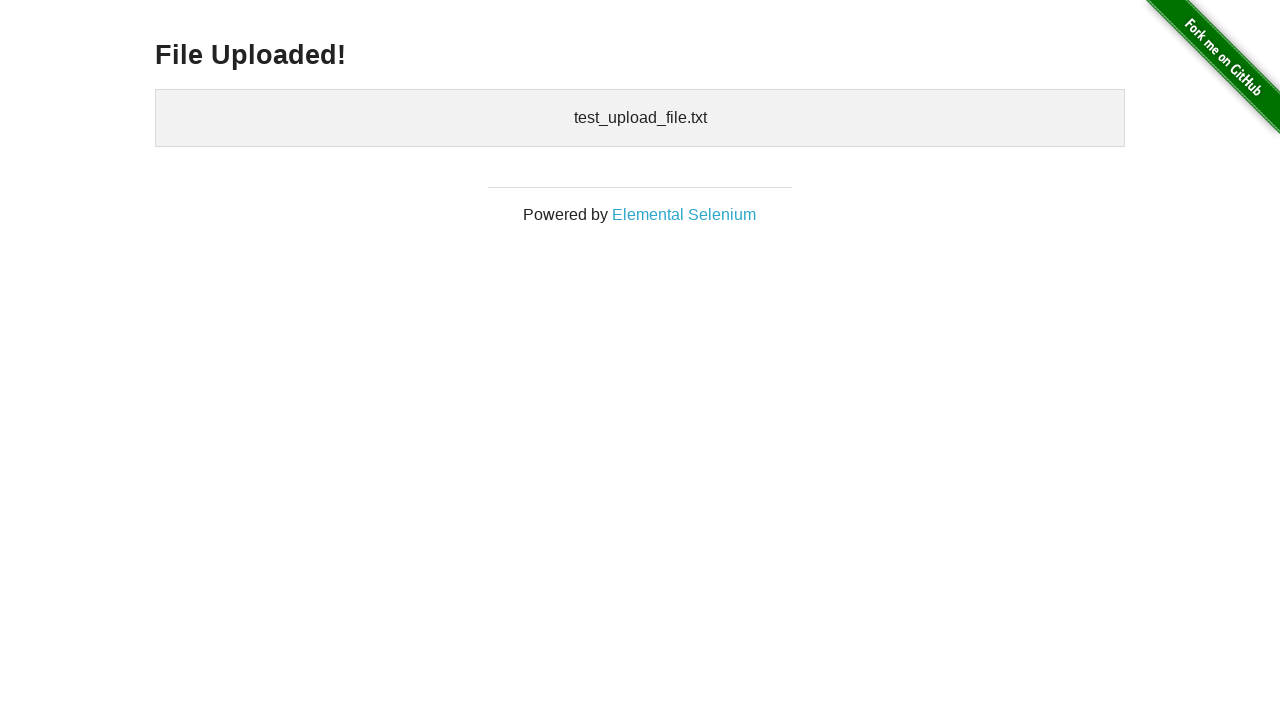

Waited for confirmation message element to load
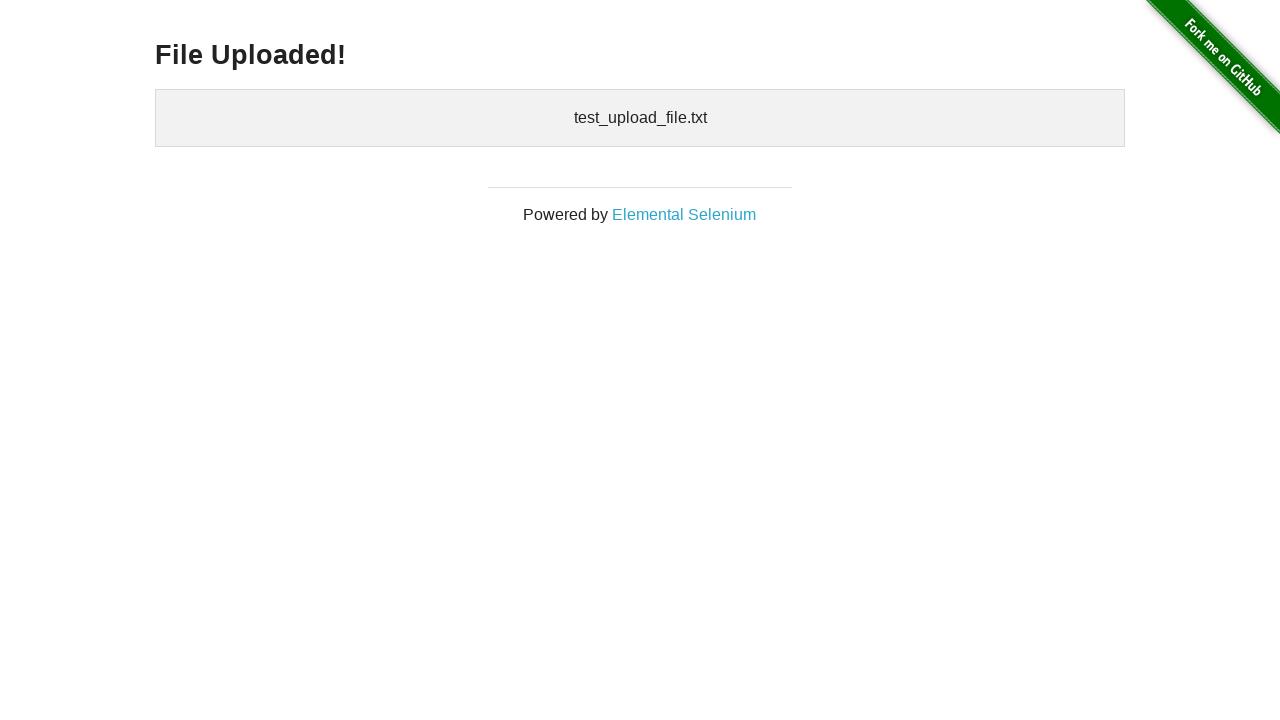

Located the h3 element containing confirmation message
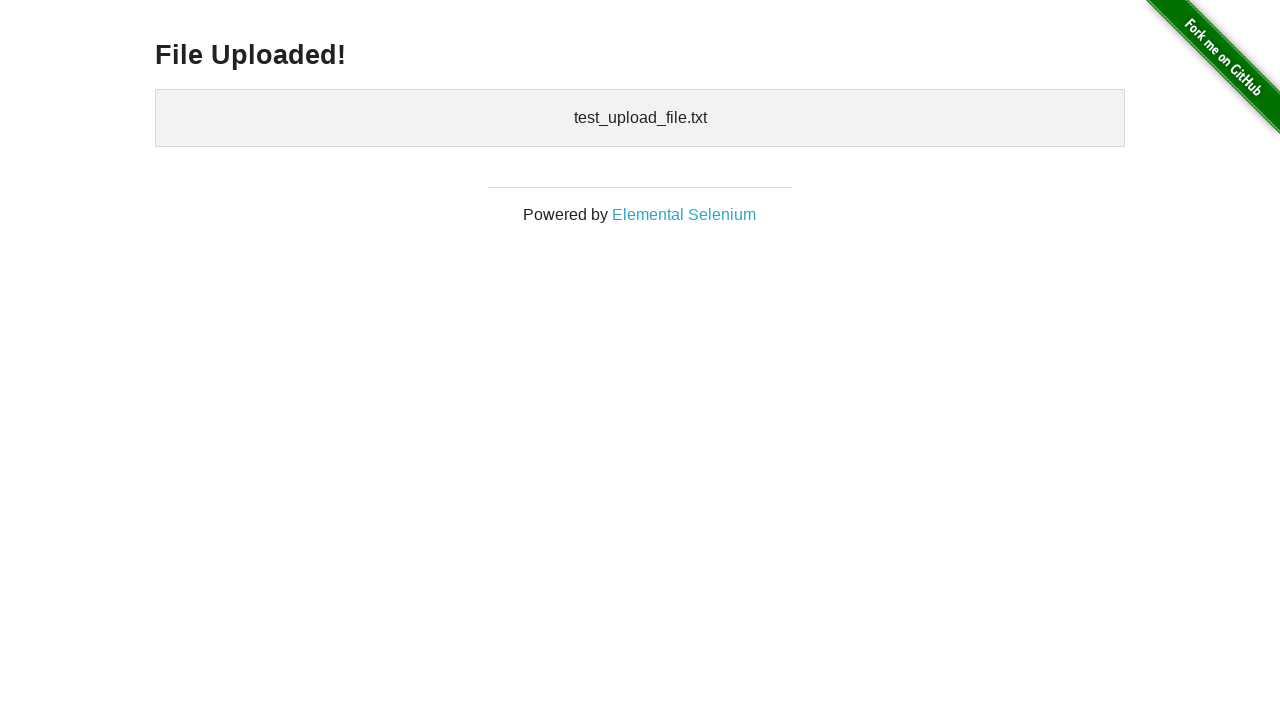

Verified that 'File Uploaded!' confirmation message is visible
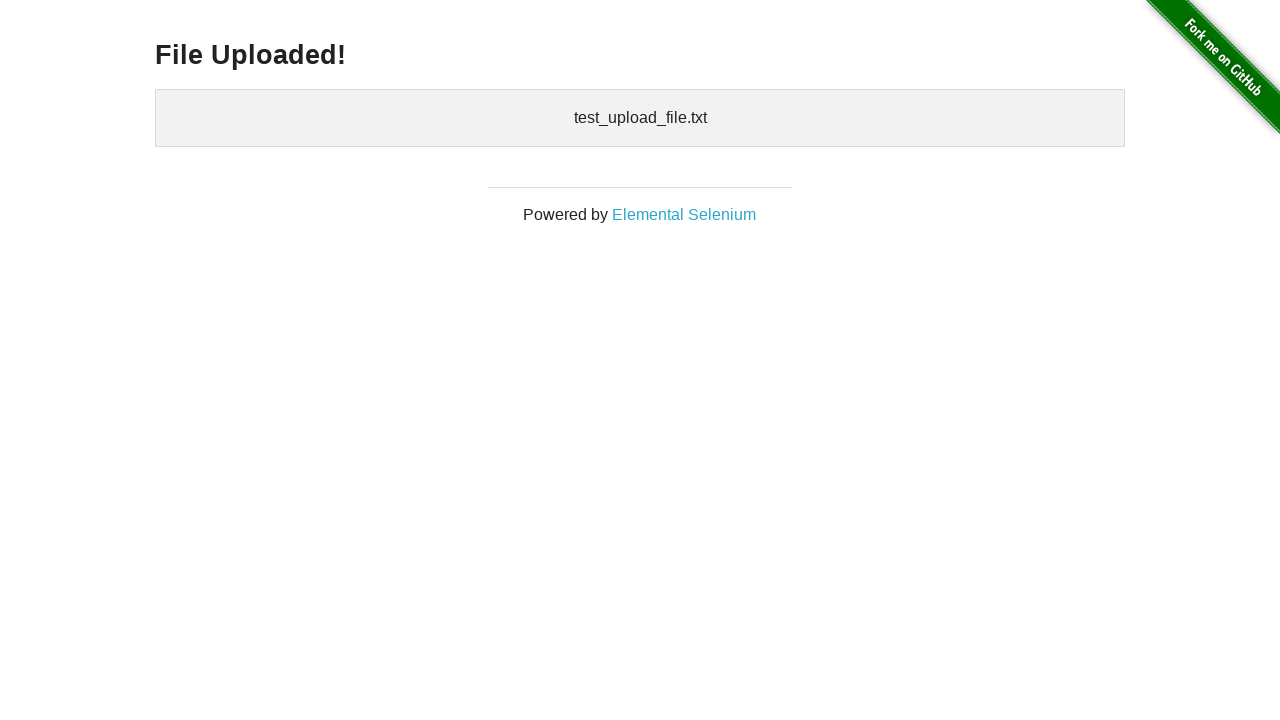

Confirmed that element contains exact text 'File Uploaded!'
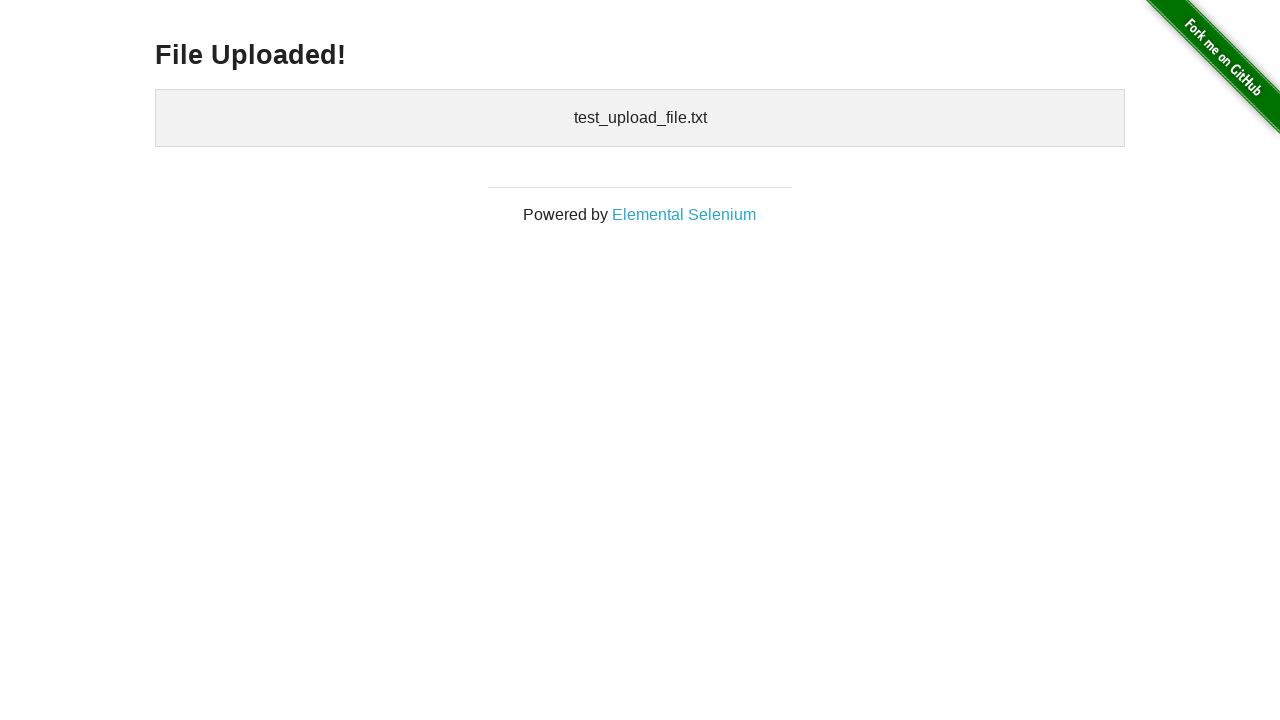

Cleaned up temporary test file
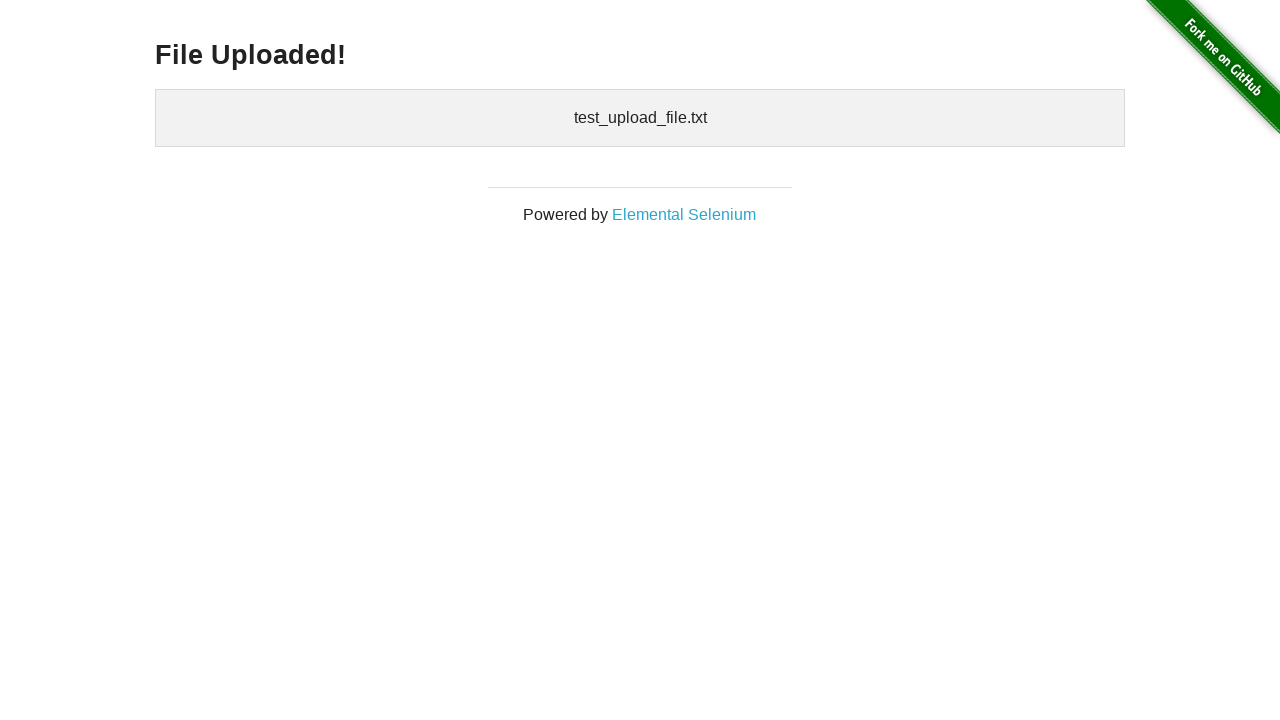

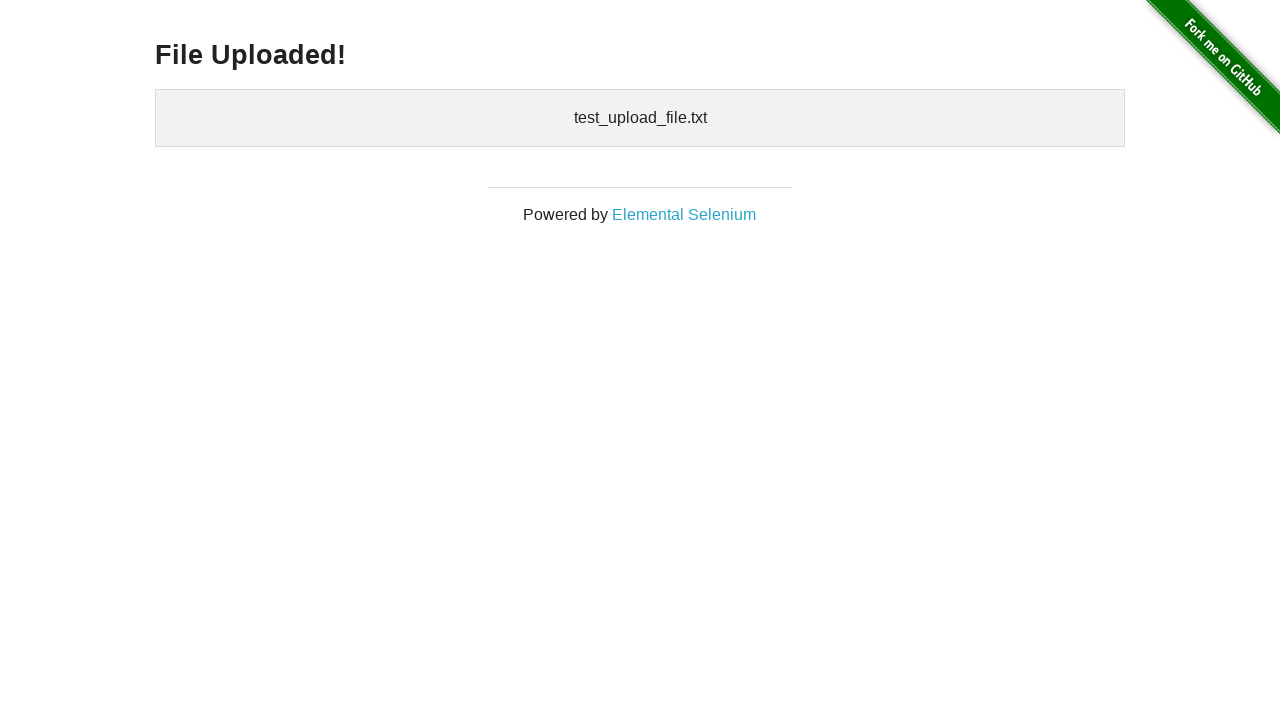